Tests window handling by navigating to a demo automation site and clicking a button that opens a new tab/window

Starting URL: http://demo.automationtesting.in/Windows.html

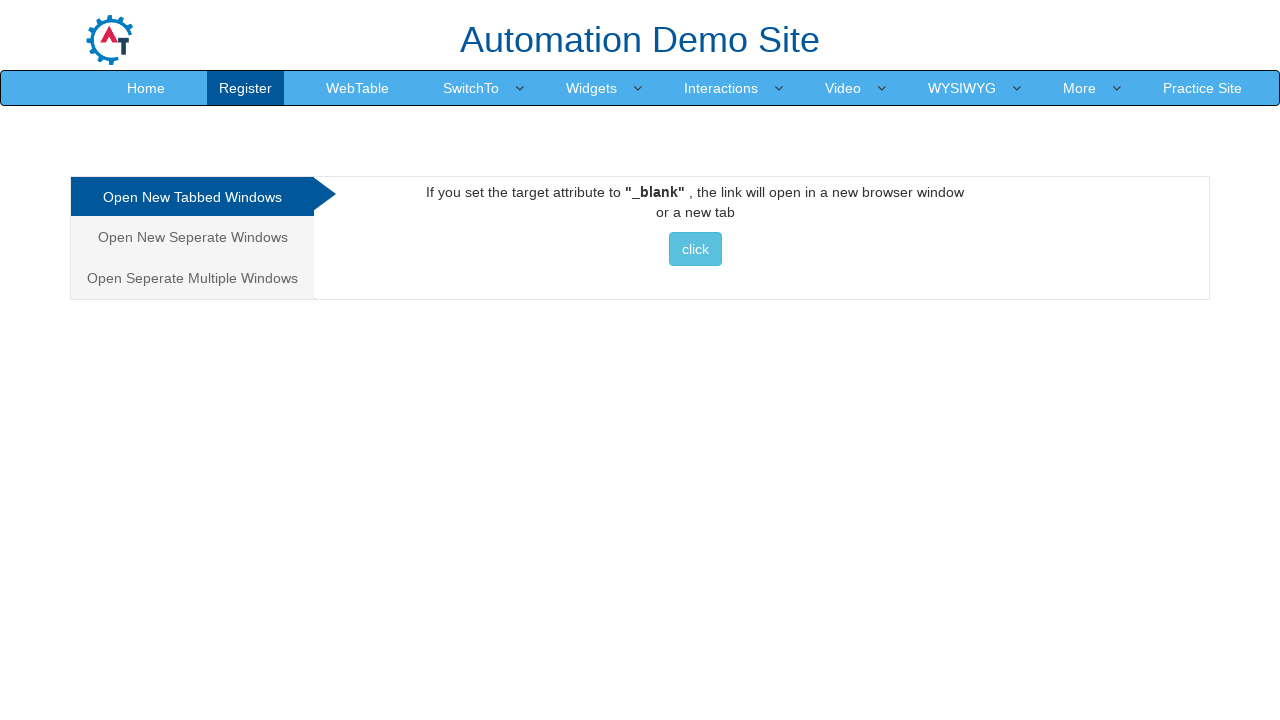

Navigated to demo automation site Windows page
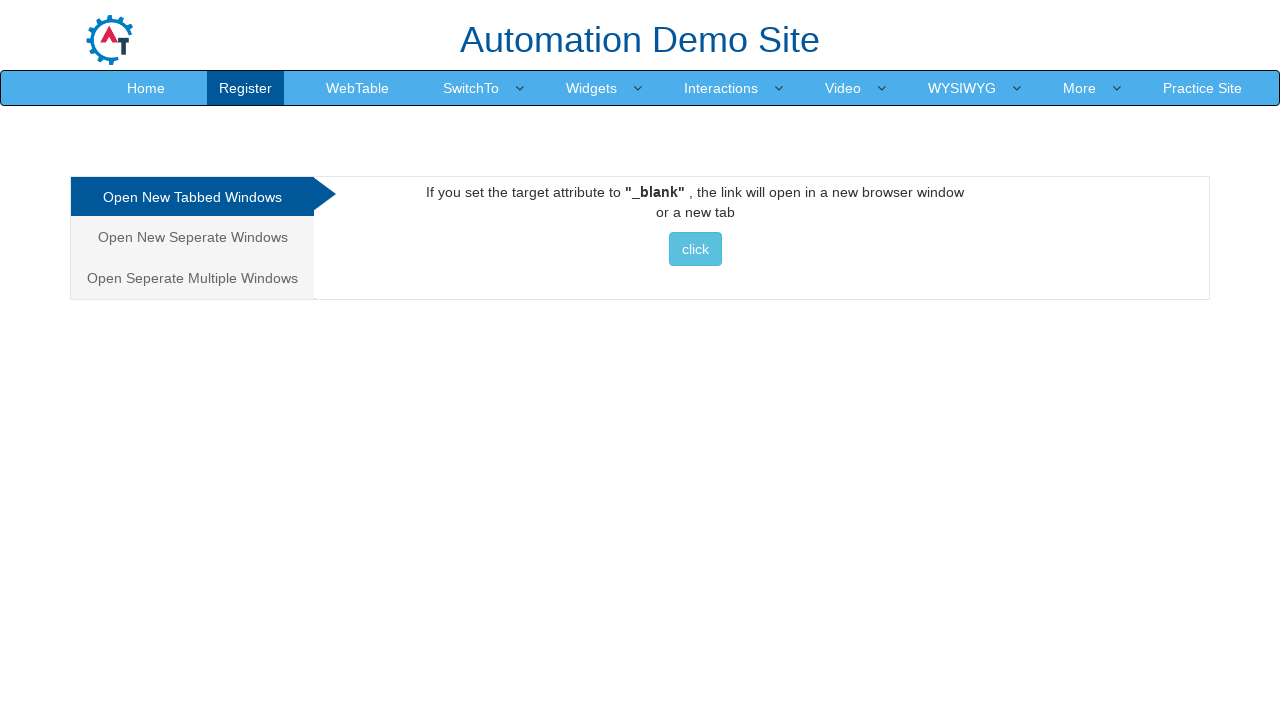

Clicked button in Tabbed section to open new window/tab at (695, 249) on xpath=//*[@id='Tabbed']/a/button
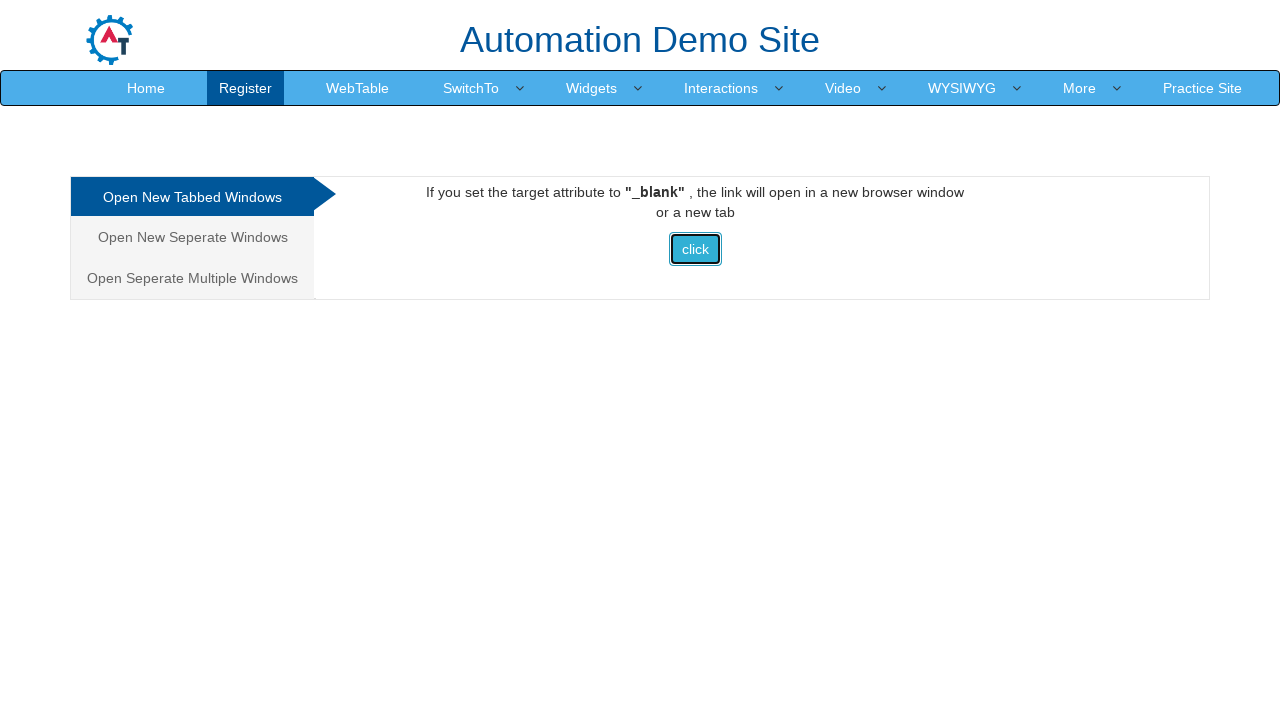

Waited 2 seconds for new window/tab to open
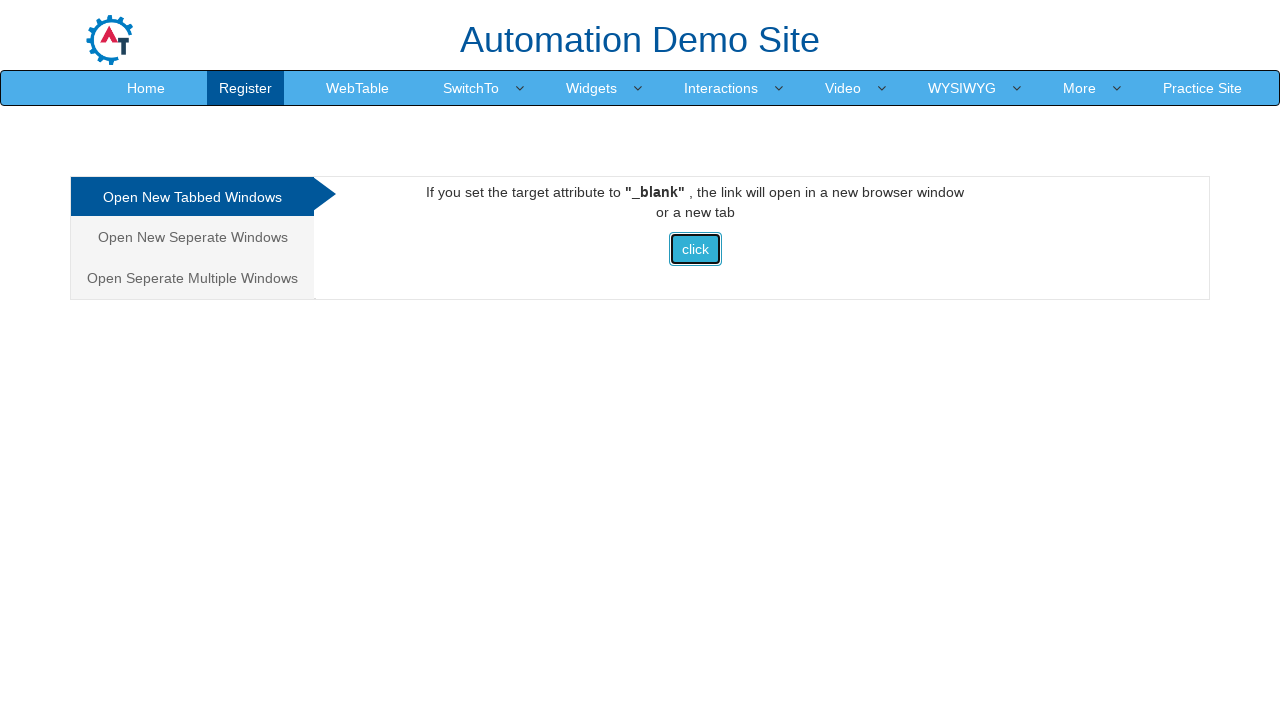

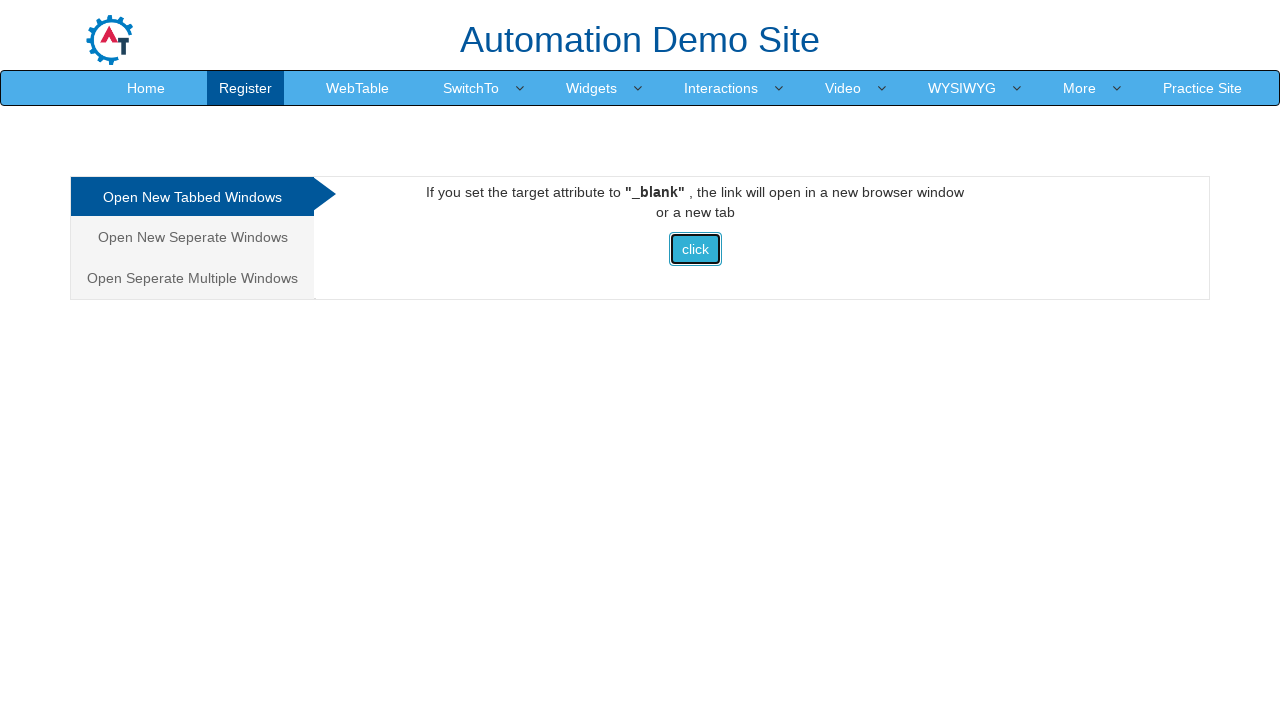